Tests dynamic content loading by clicking a start button and waiting for hidden content to become visible, then verifying the loaded text is displayed.

Starting URL: https://the-internet.herokuapp.com/dynamic_loading/1

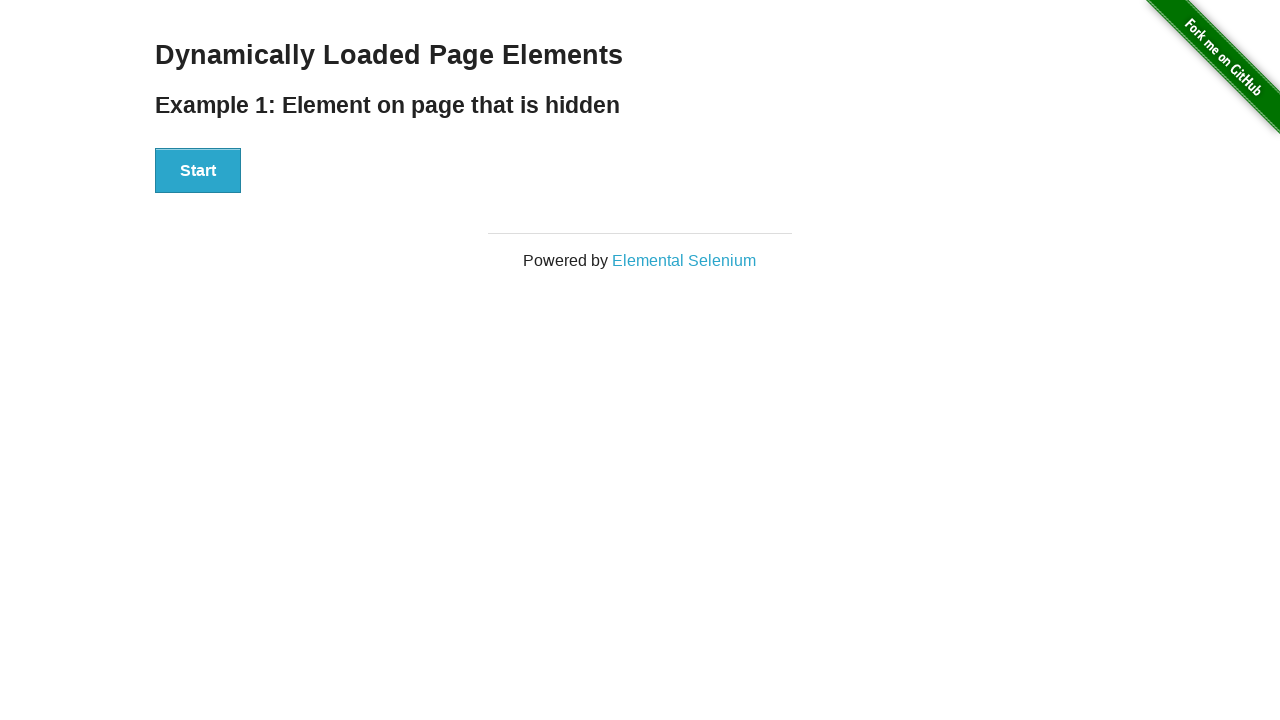

Clicked start button to trigger dynamic content loading at (198, 171) on #start button
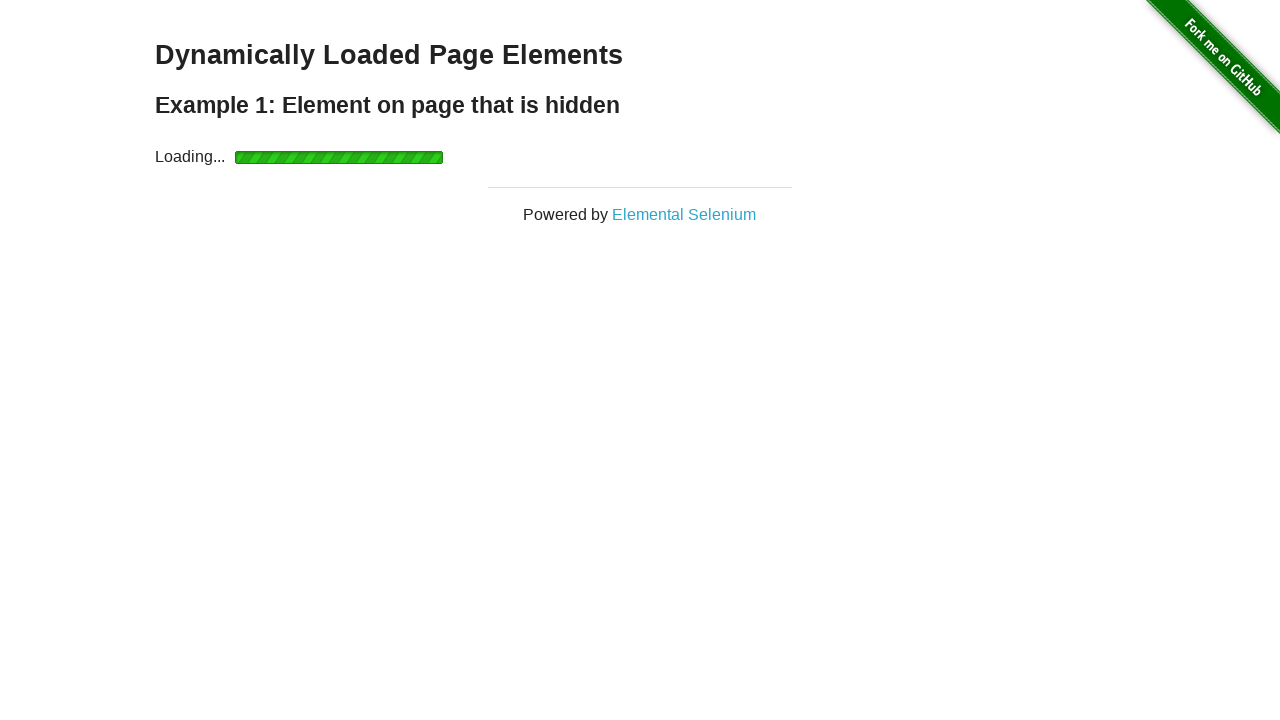

Waited for finish message to become visible
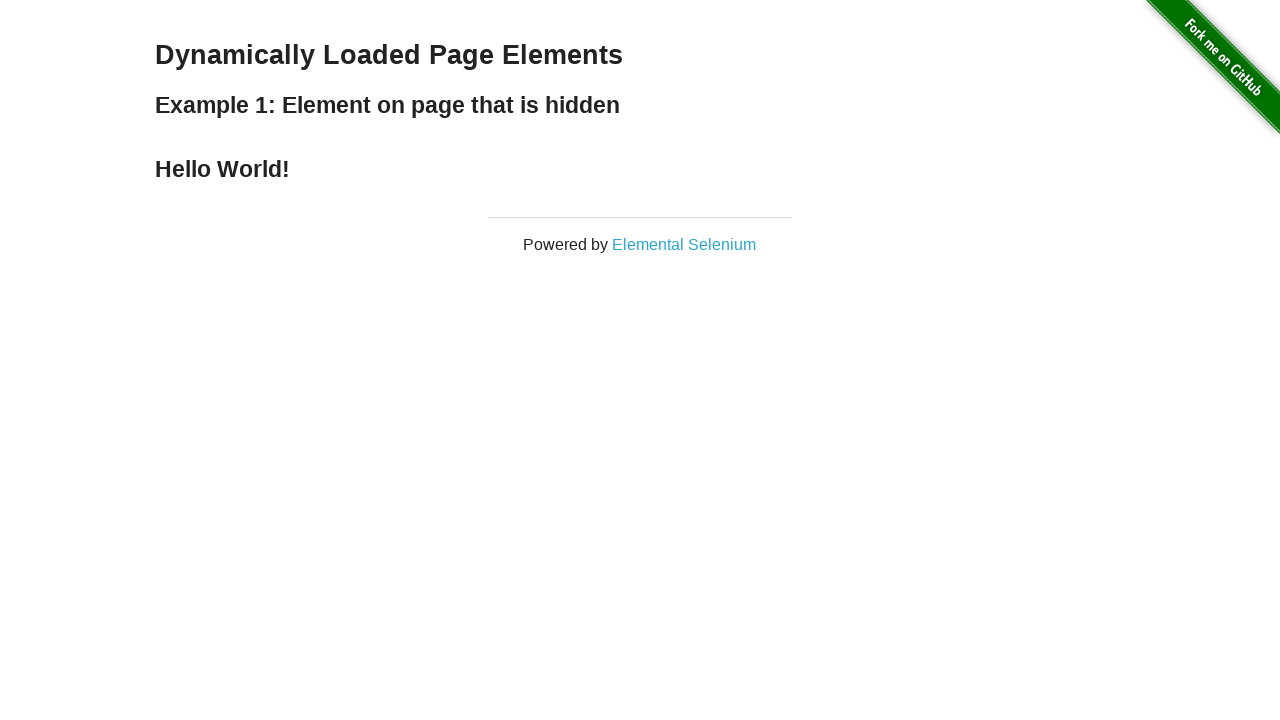

Retrieved finish text: 'Hello World!'
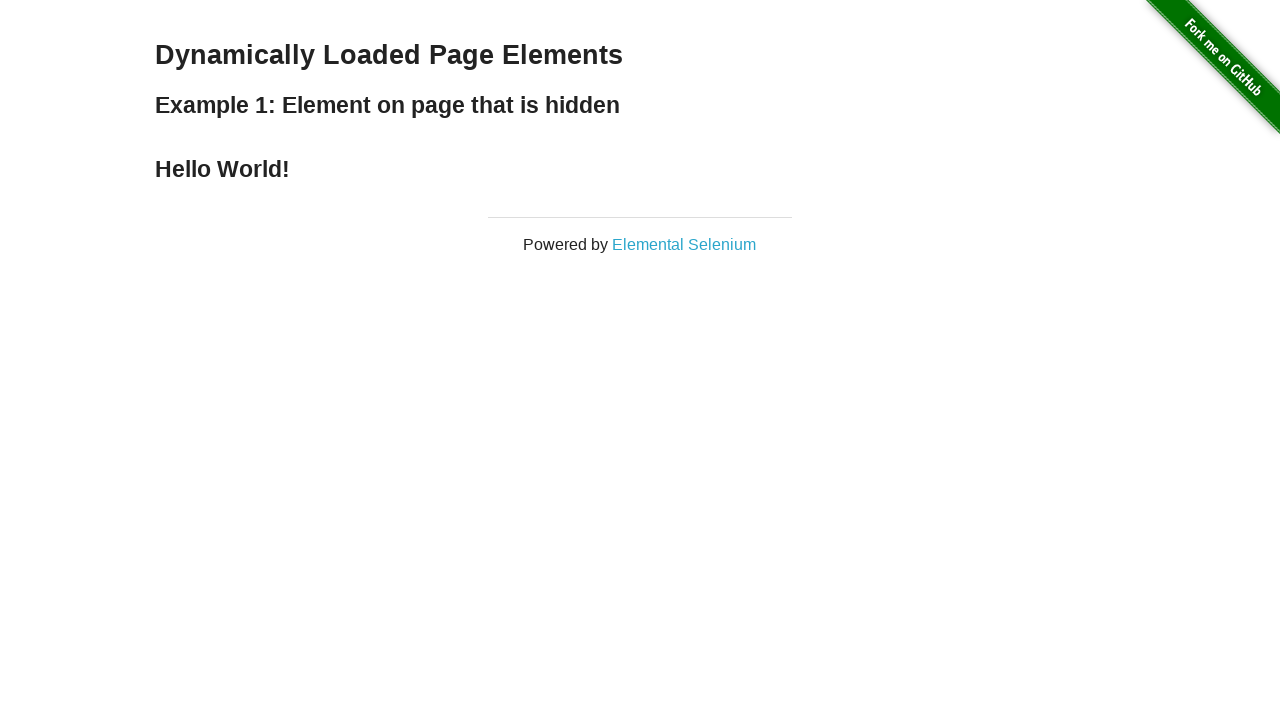

Printed finish text to console
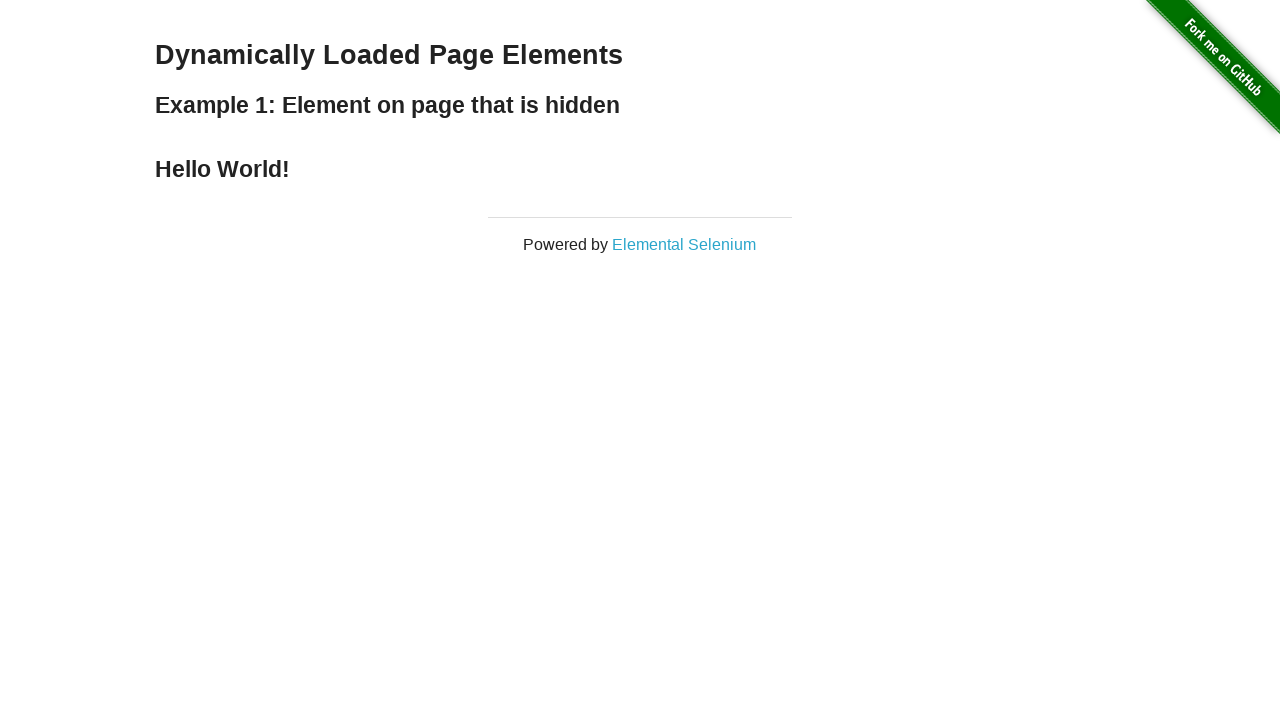

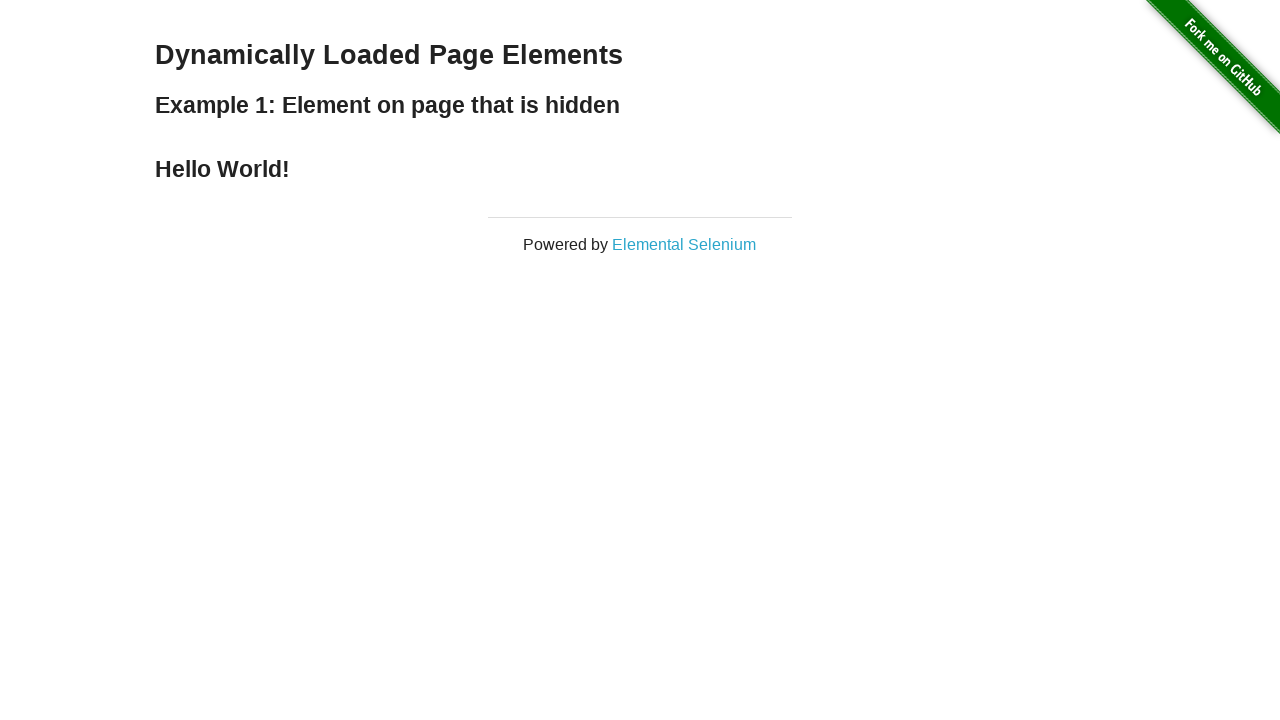